Tests registration form submission by filling in first name, last name, and email fields, then verifying successful registration message

Starting URL: http://suninjuly.github.io/registration1.html

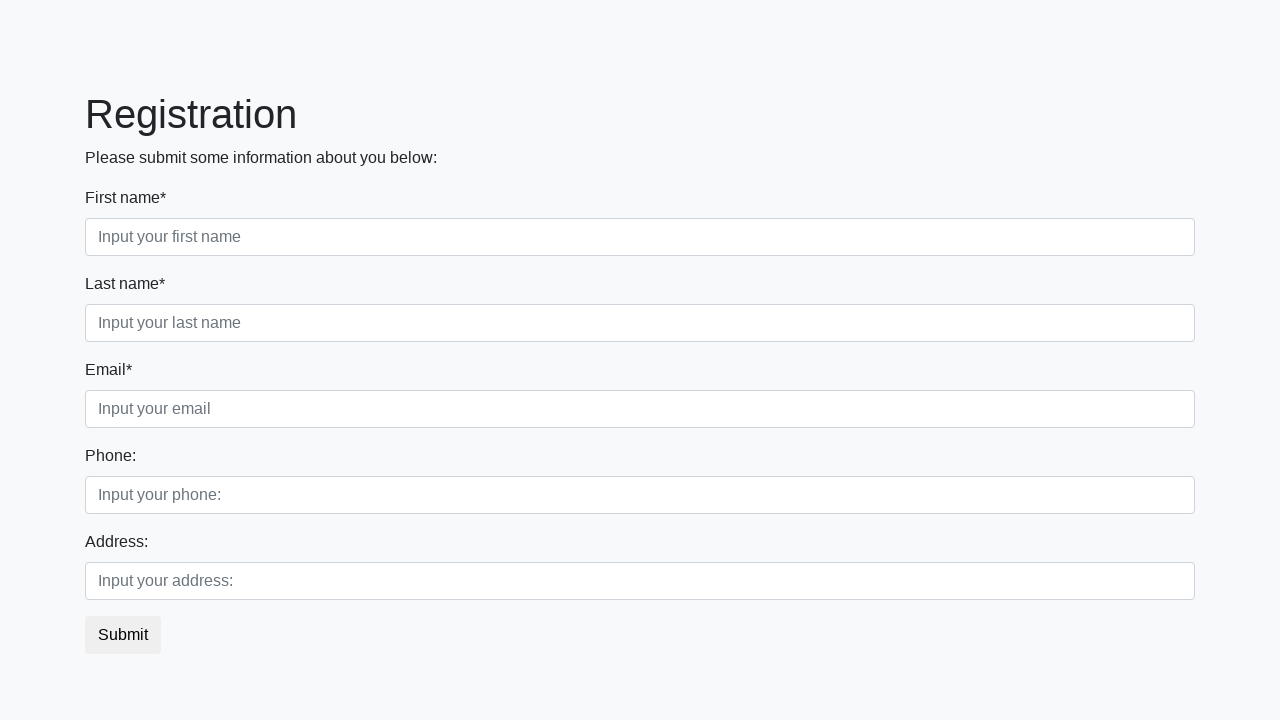

Filled first name field with 'Ivan' on div.first_block div.first_class .first
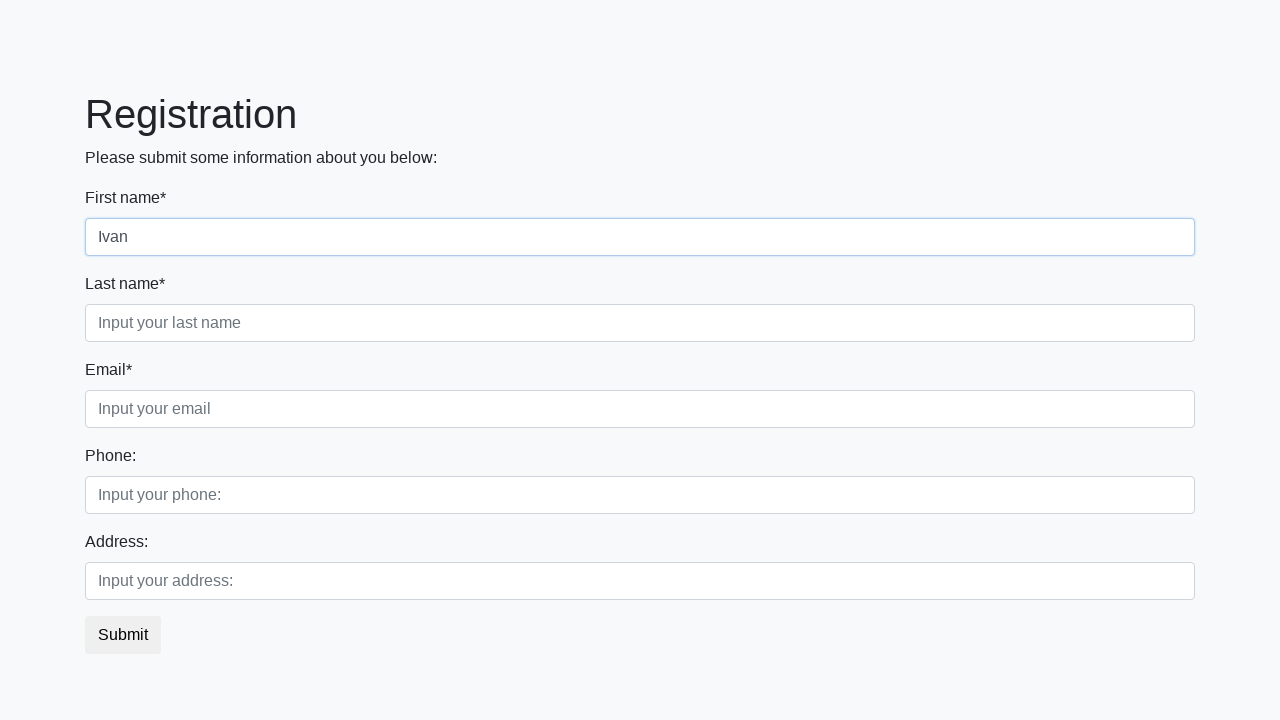

Filled last name field with 'Petrov' on div.first_block div.second_class .second
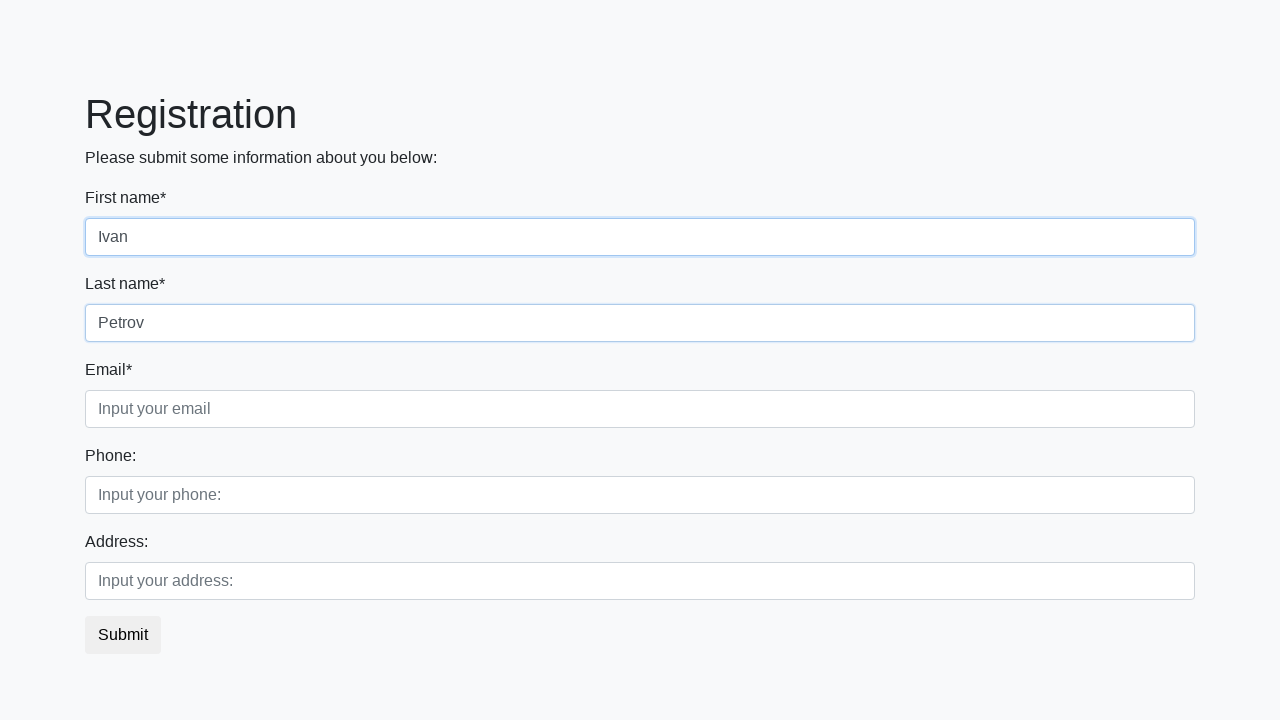

Filled email field with 'ivan.petrov@example.com' on div.first_block div.third_class .third
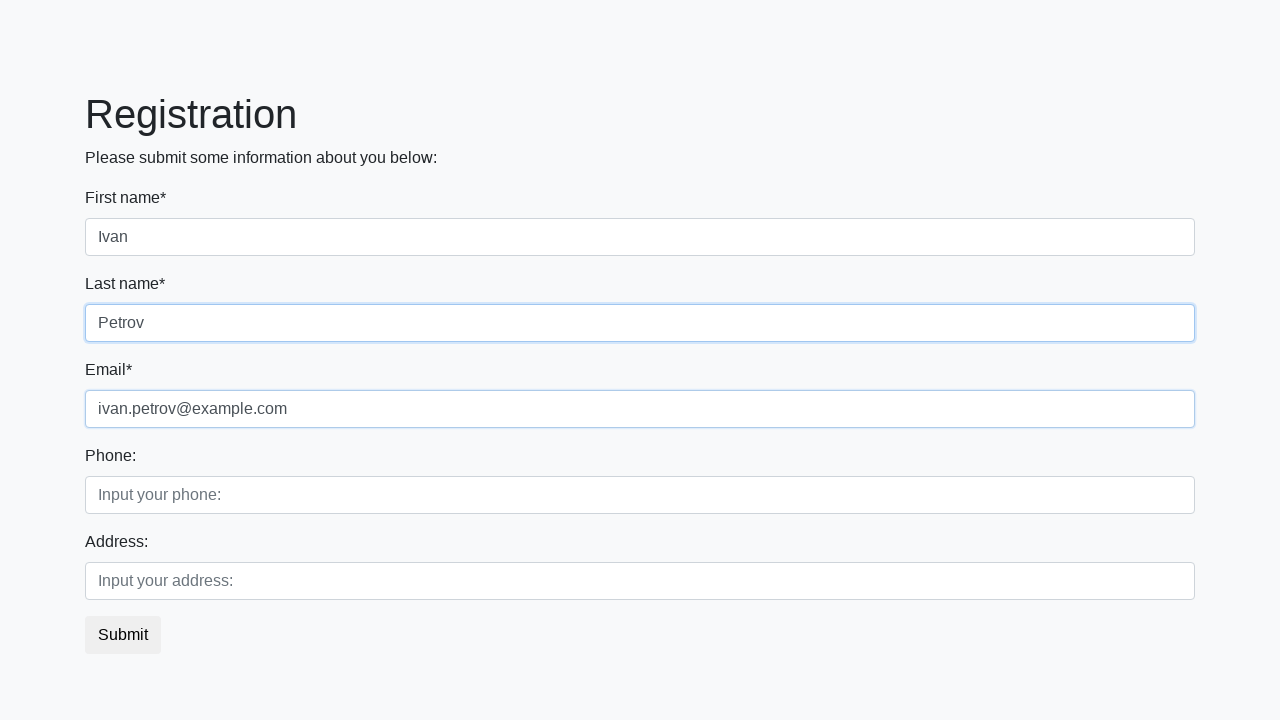

Clicked register button to submit form at (123, 635) on button.btn
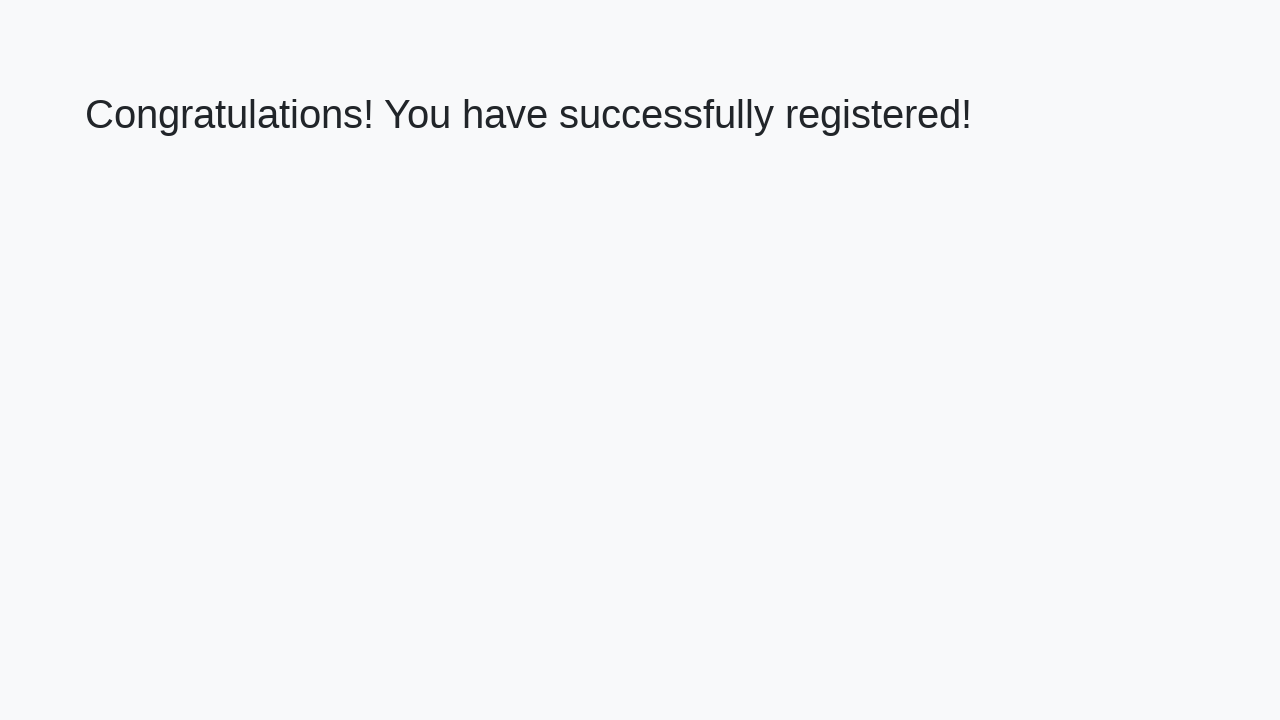

Success message header element loaded
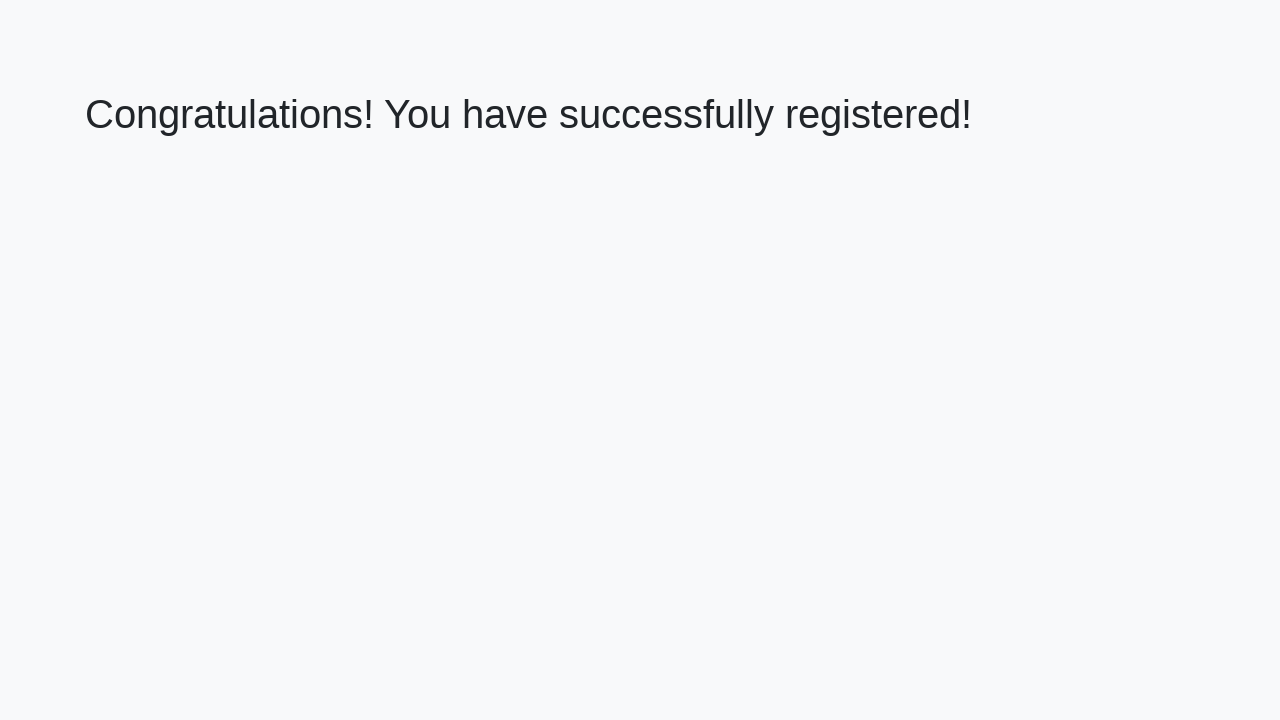

Retrieved success message text
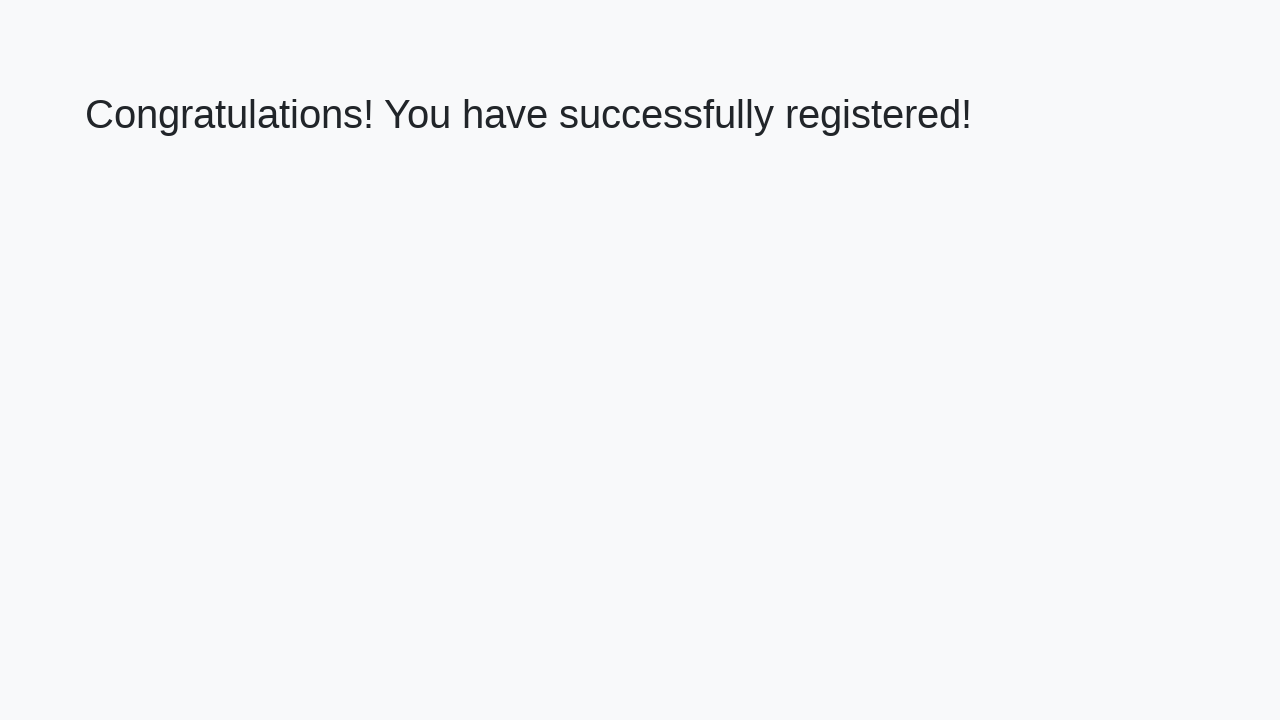

Verified success message: 'Congratulations! You have successfully registered!'
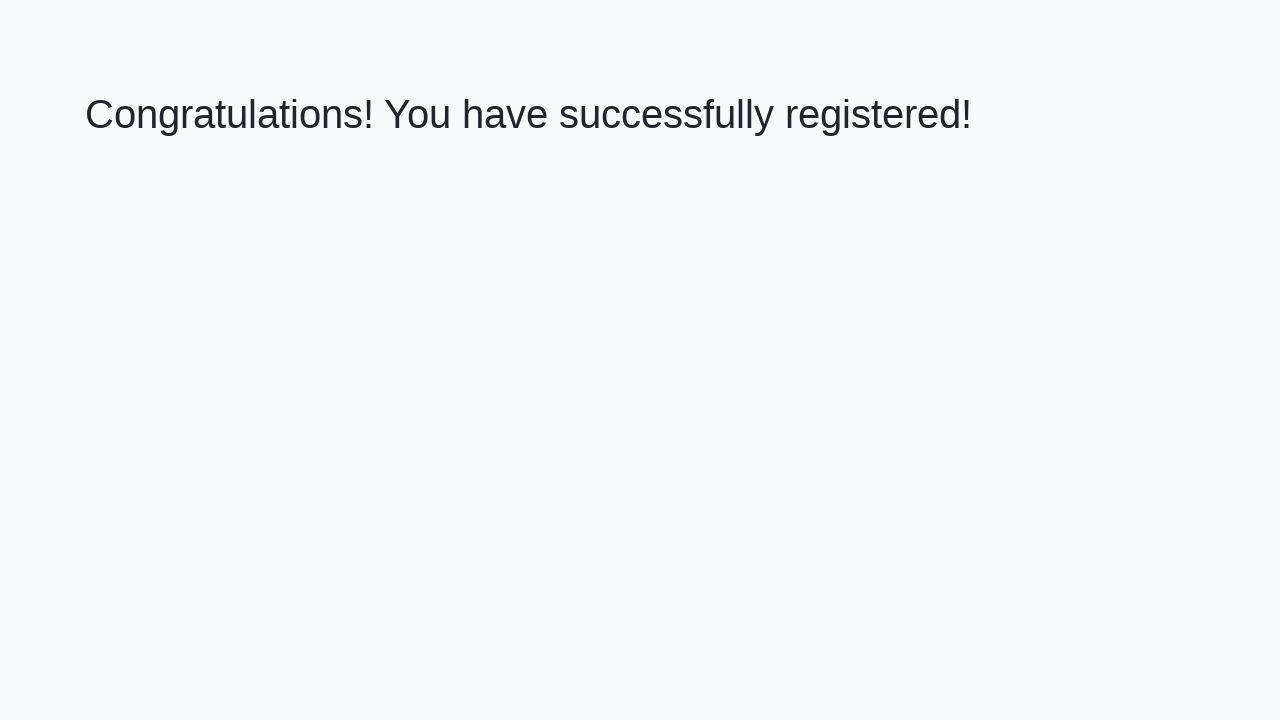

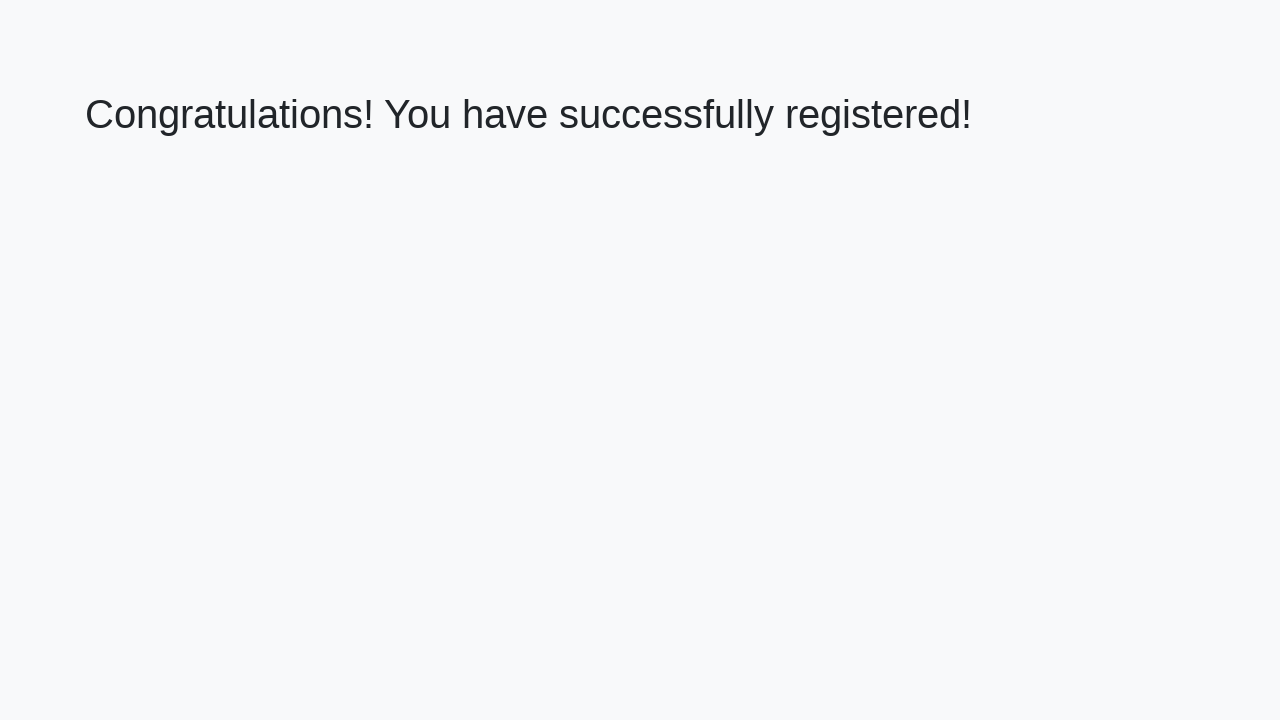